Tests marking individual todo items as complete by checking their checkboxes

Starting URL: https://demo.playwright.dev/todomvc

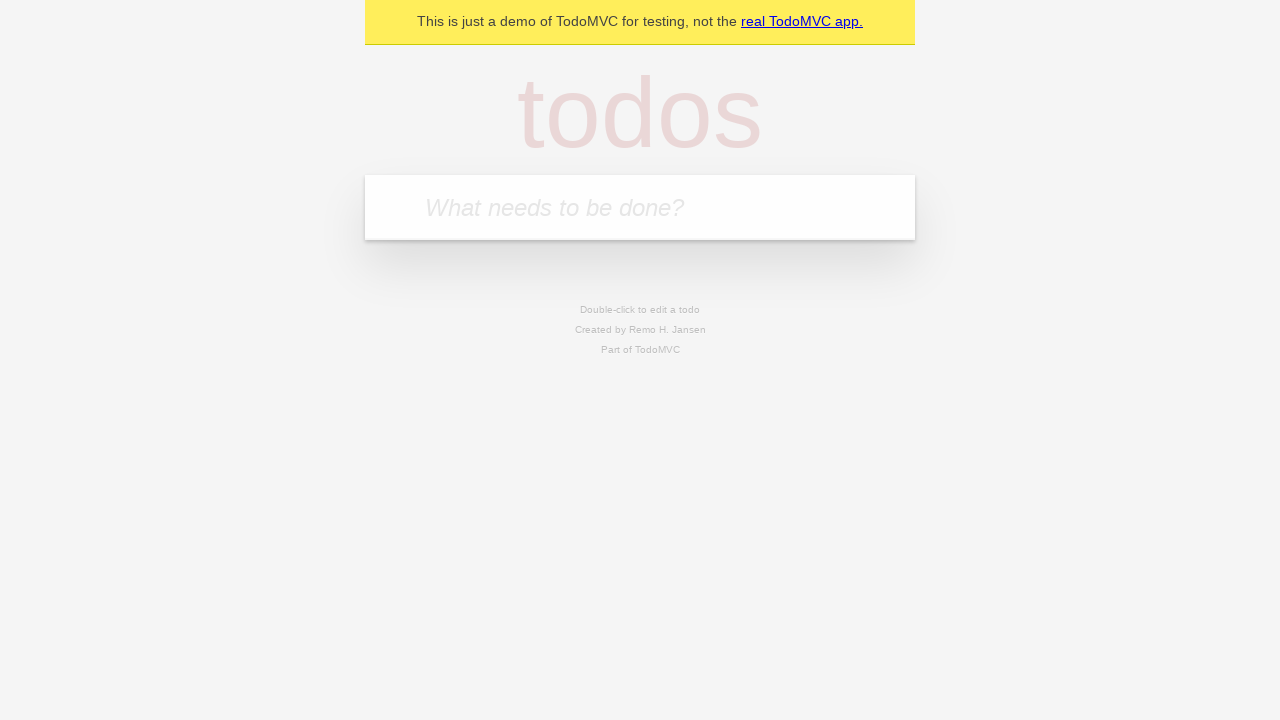

Filled input field with 'buy some cheese' on internal:attr=[placeholder="What needs to be done?"i]
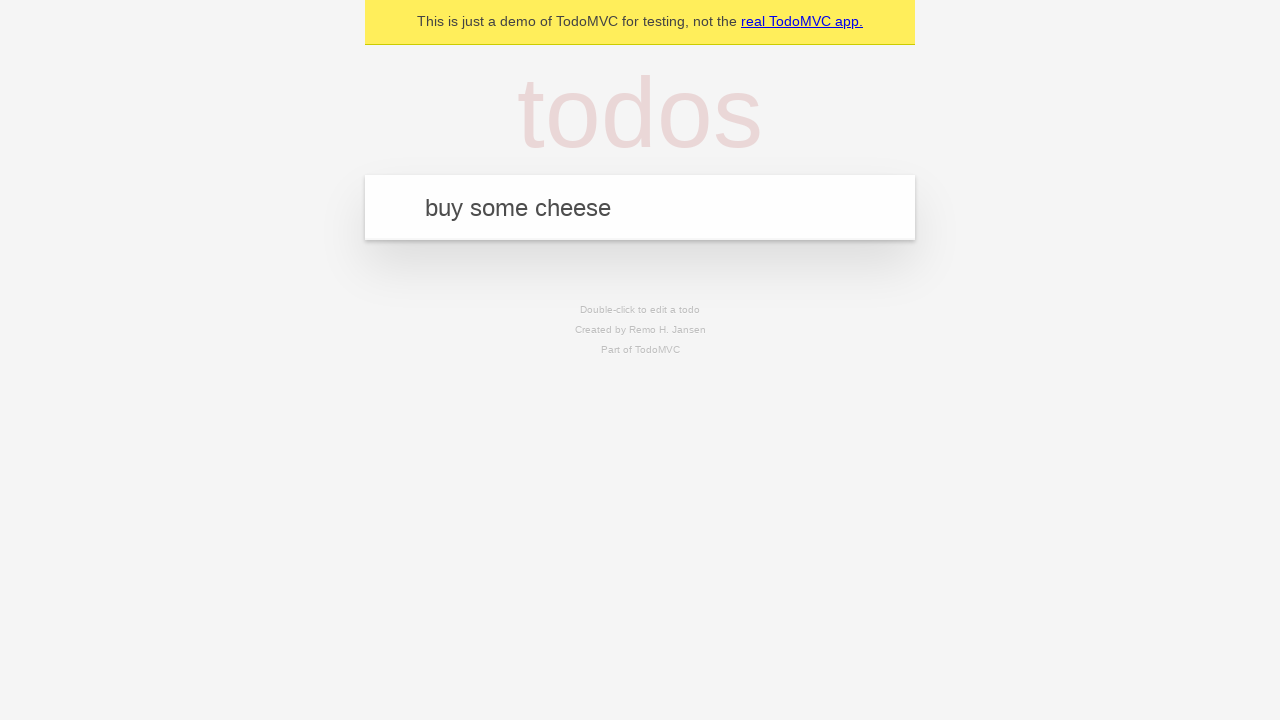

Pressed Enter to create first todo item on internal:attr=[placeholder="What needs to be done?"i]
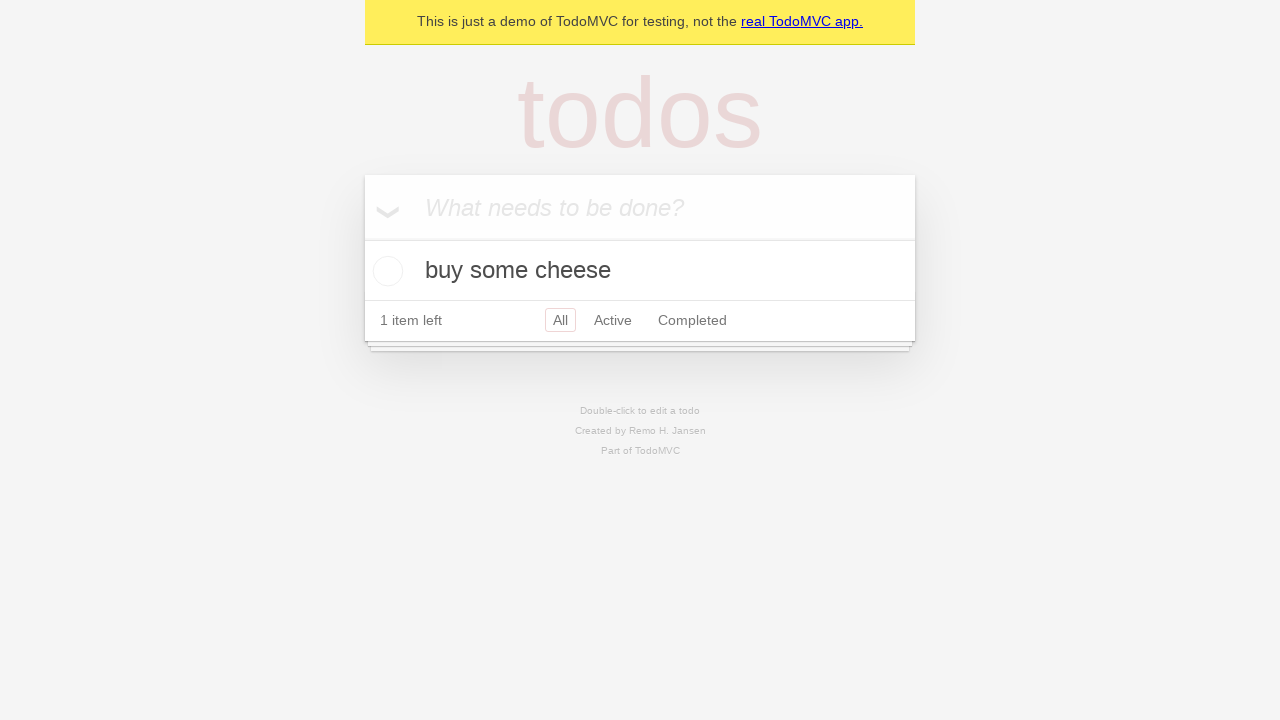

Filled input field with 'feed the cat' on internal:attr=[placeholder="What needs to be done?"i]
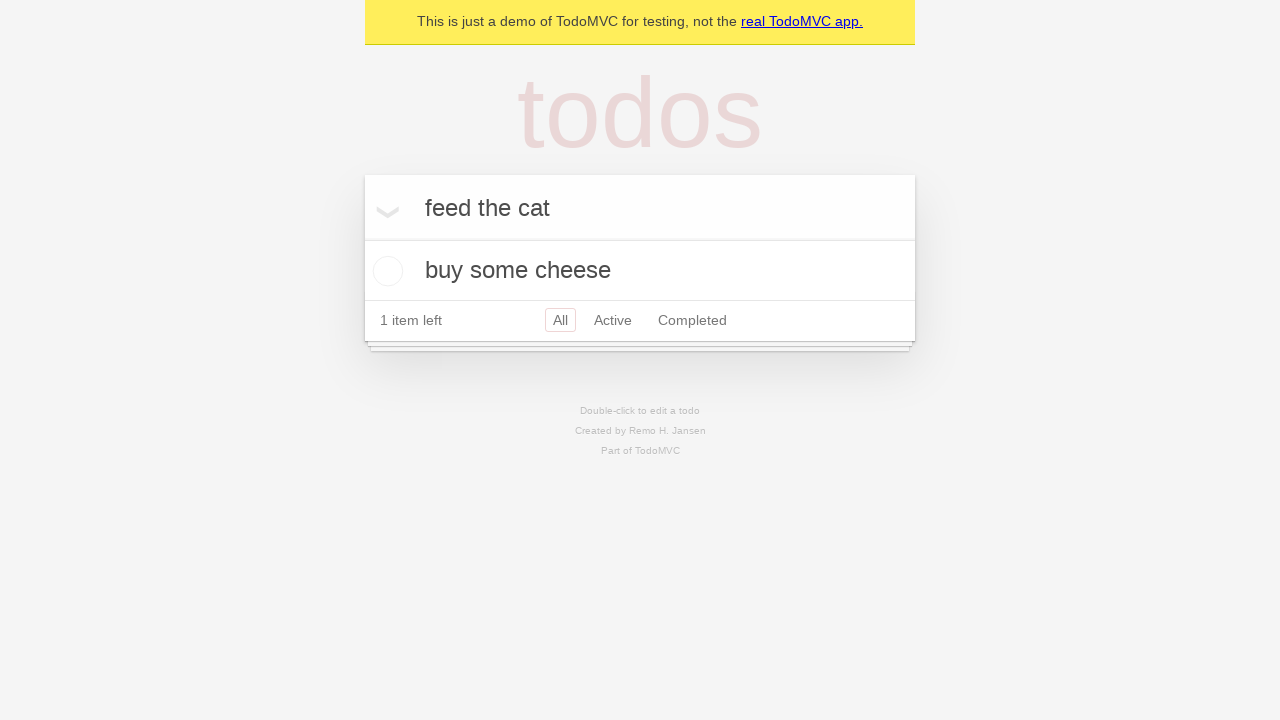

Pressed Enter to create second todo item on internal:attr=[placeholder="What needs to be done?"i]
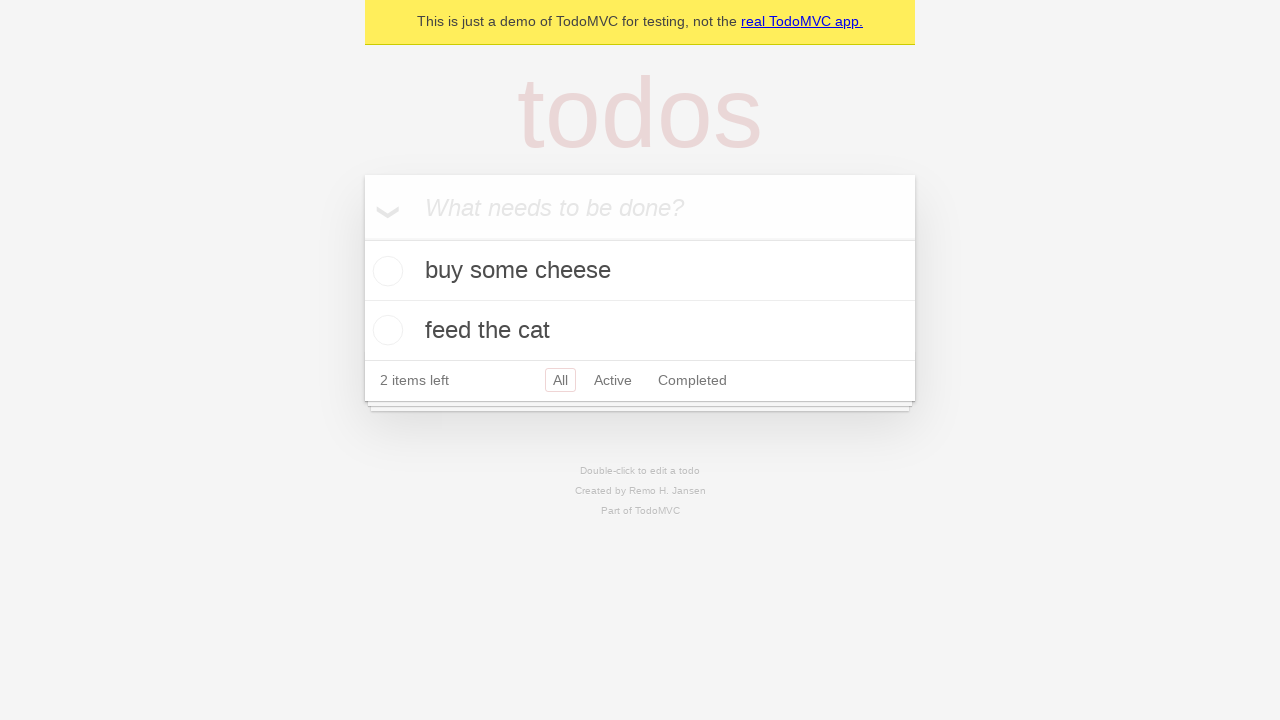

Checked checkbox for first todo item 'buy some cheese' at (385, 271) on internal:testid=[data-testid="todo-item"s] >> nth=0 >> internal:role=checkbox
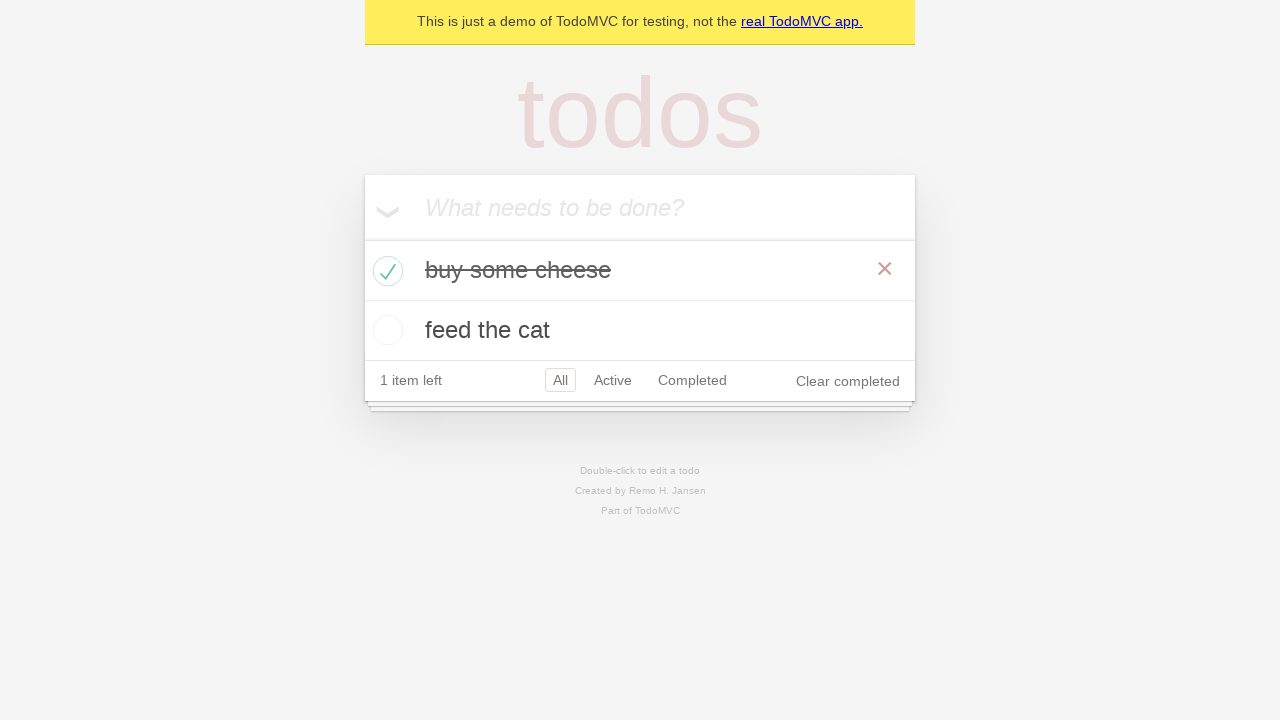

Checked checkbox for second todo item 'feed the cat' at (385, 330) on internal:testid=[data-testid="todo-item"s] >> nth=1 >> internal:role=checkbox
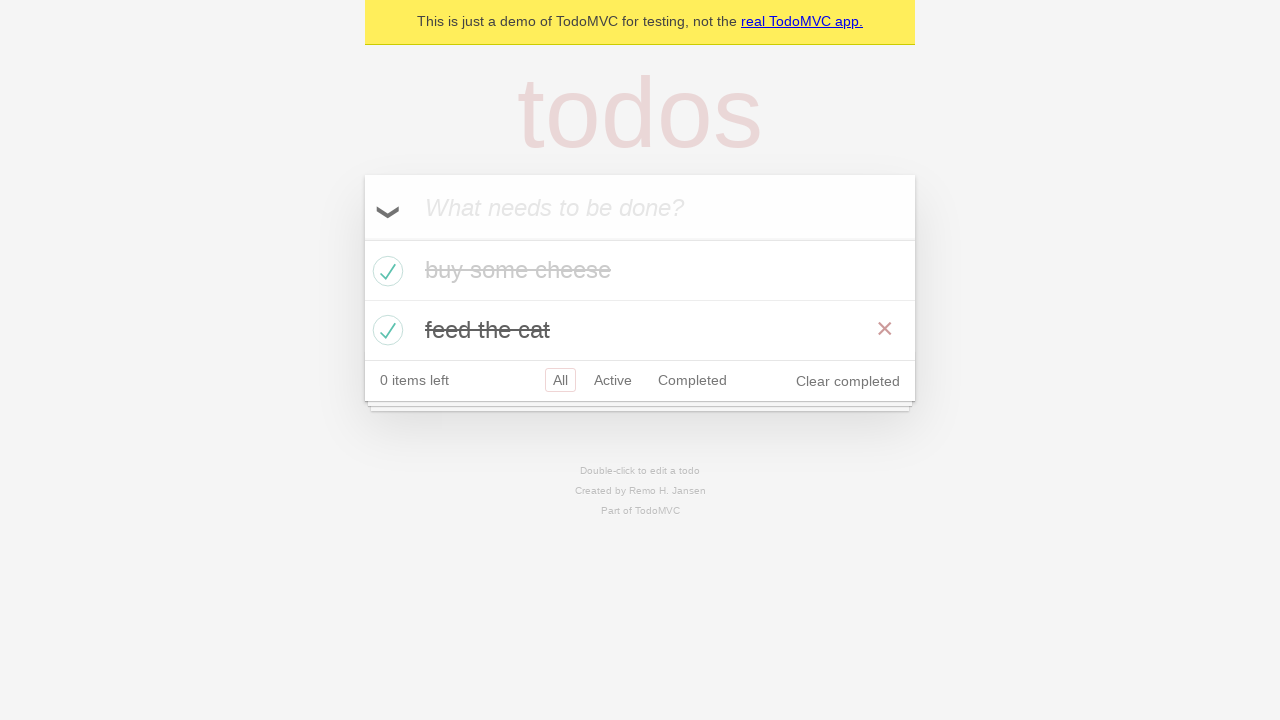

Waited for todo items to show completed state
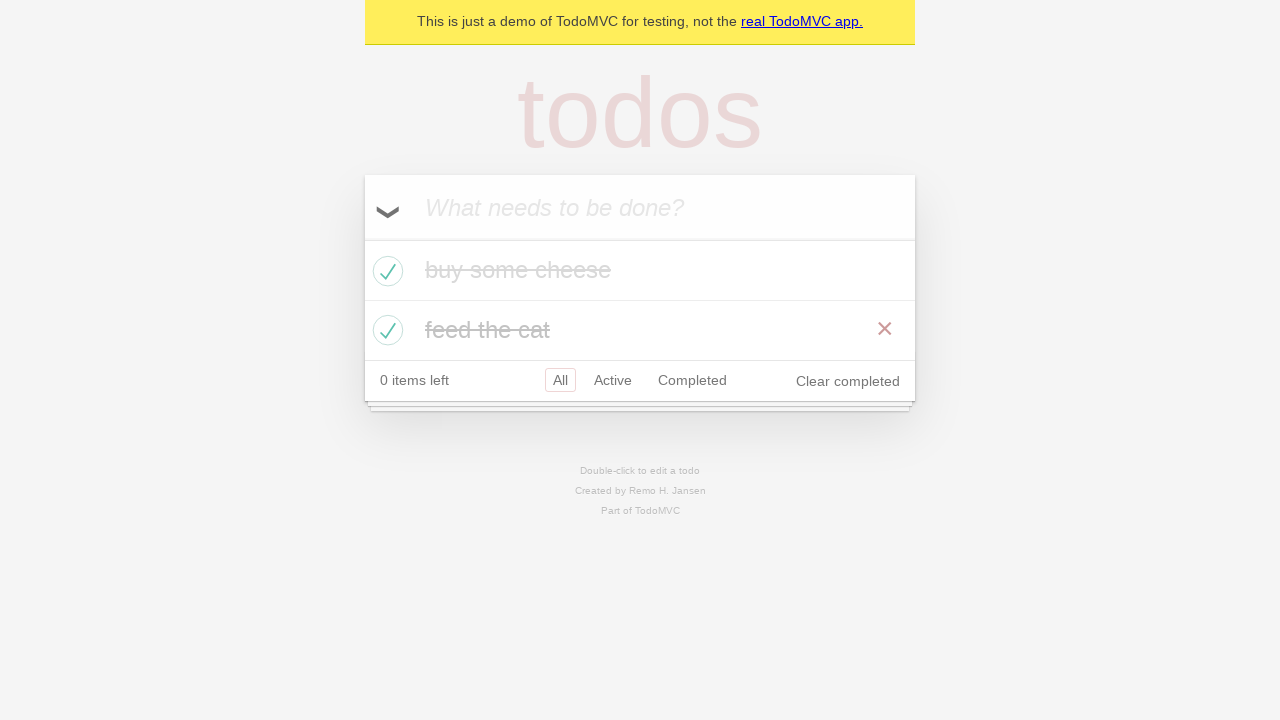

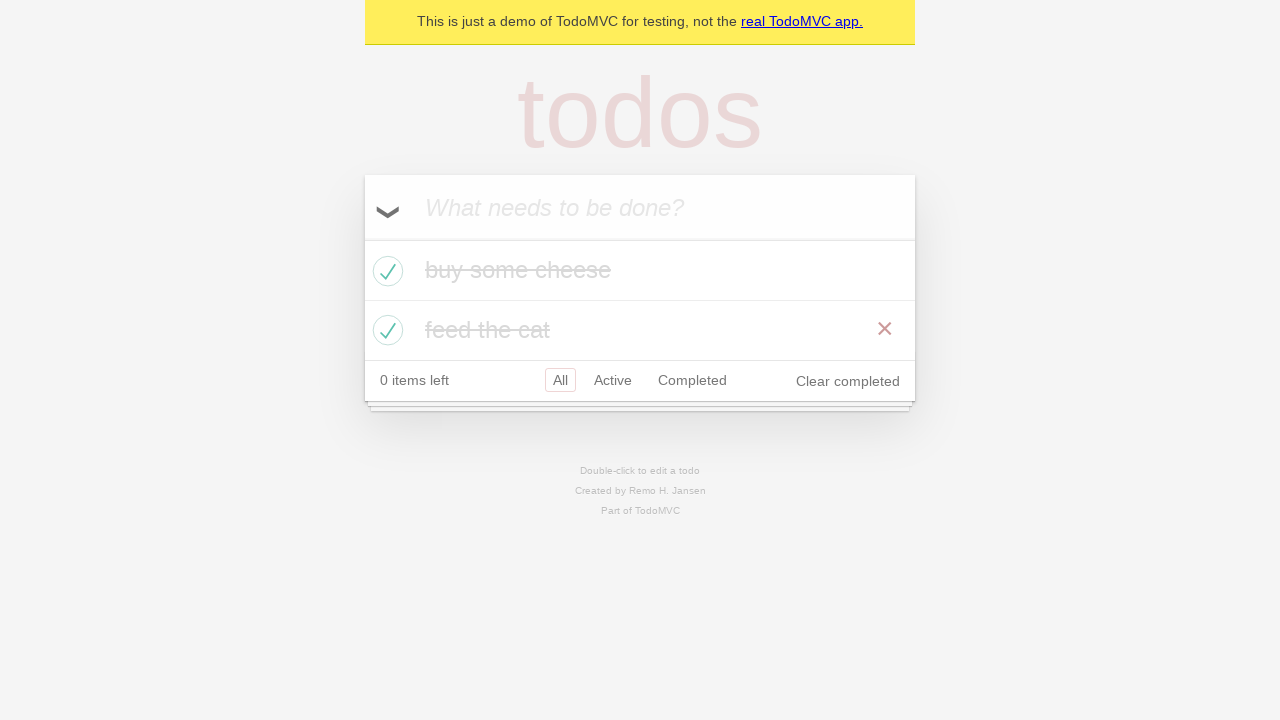